Calculates the sum of two numbers displayed on the page, selects the result from a dropdown menu, and submits the form

Starting URL: https://suninjuly.github.io/selects1.html

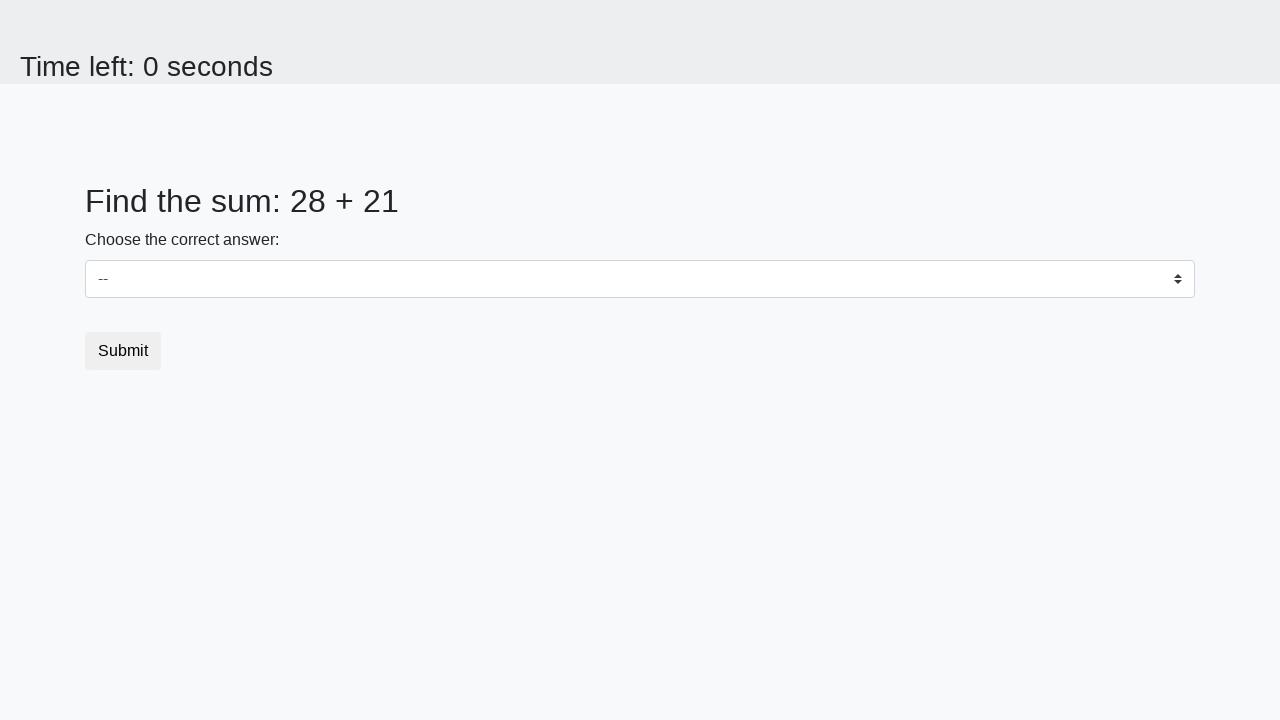

Navigated to the selects1.html page
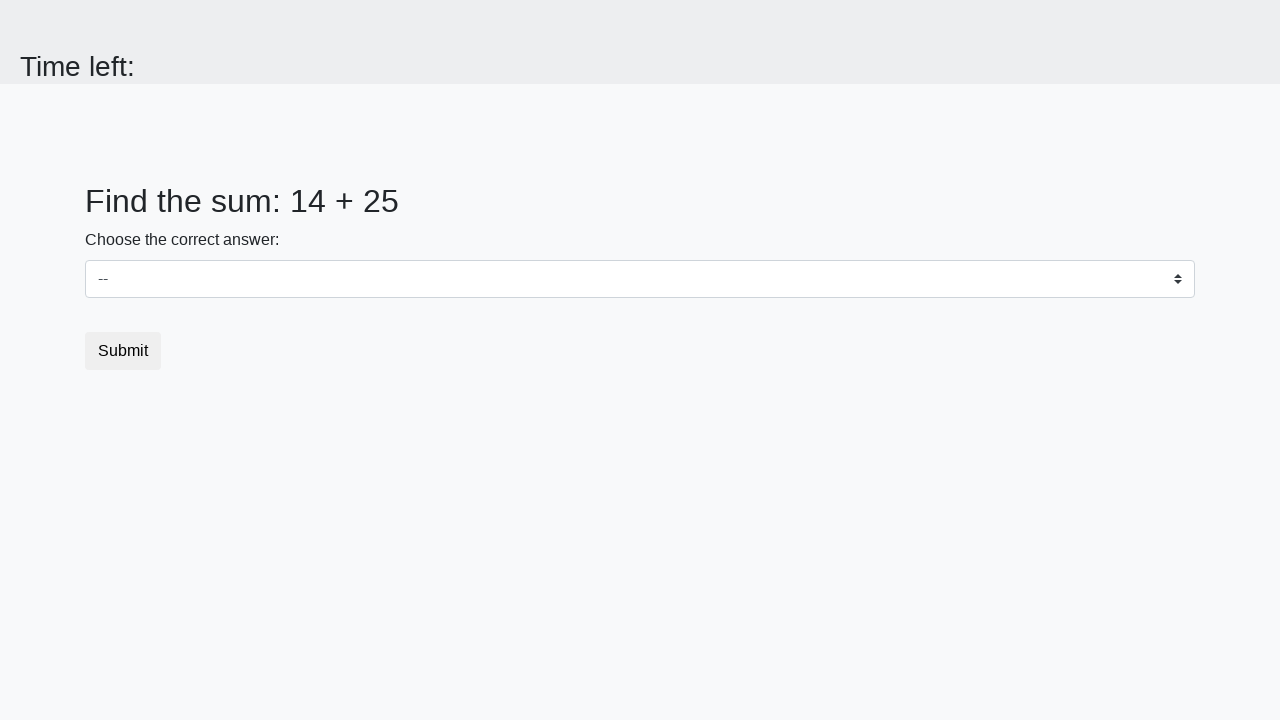

Retrieved first number from the page
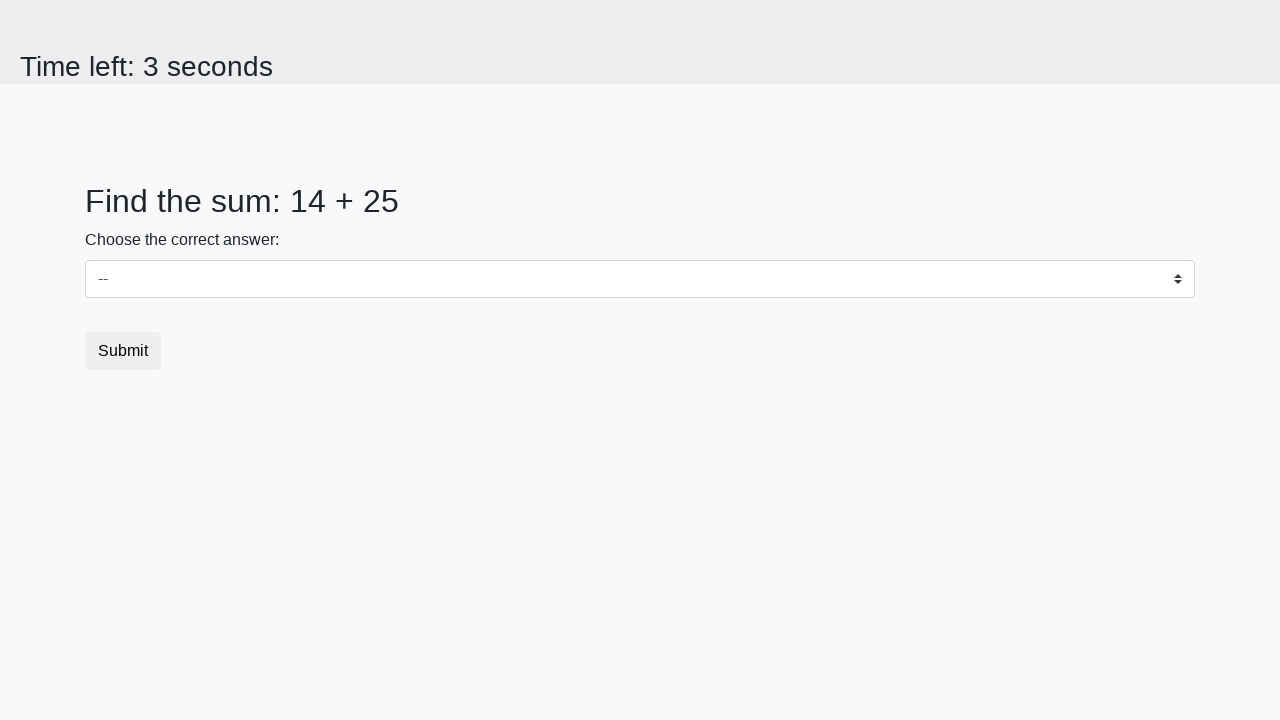

Retrieved second number from the page
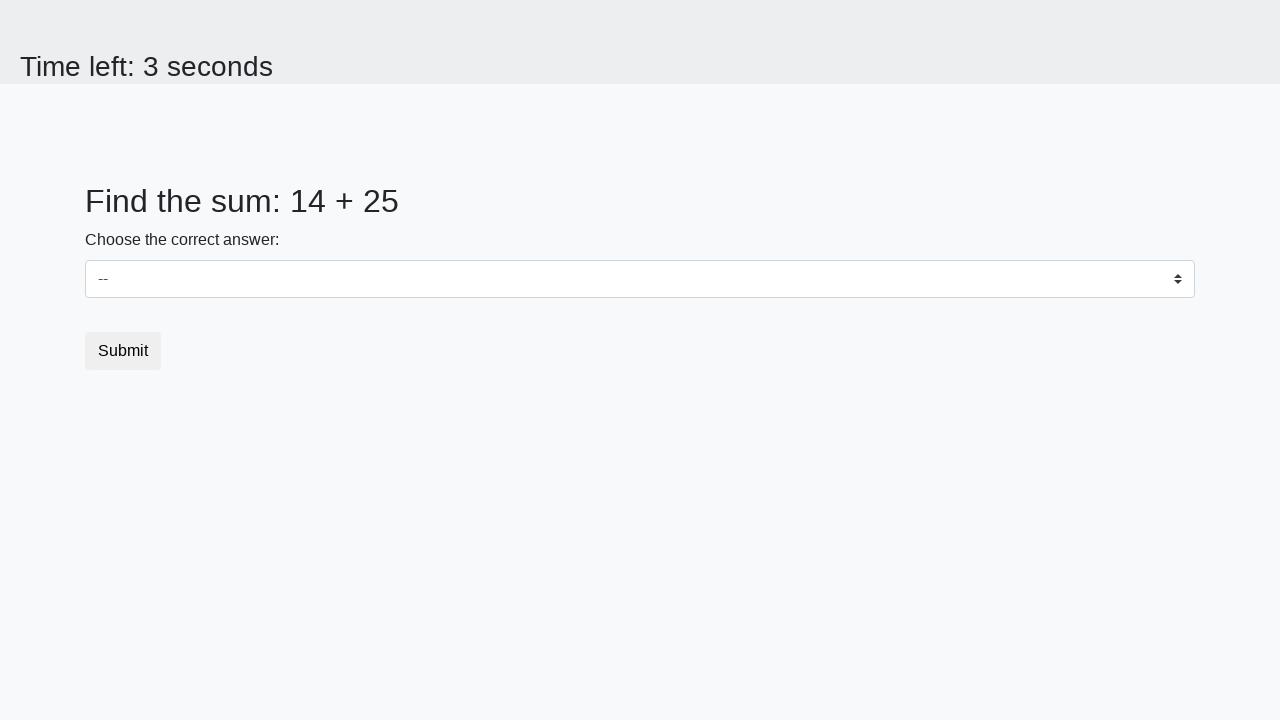

Calculated sum of 14 + 25 = 39
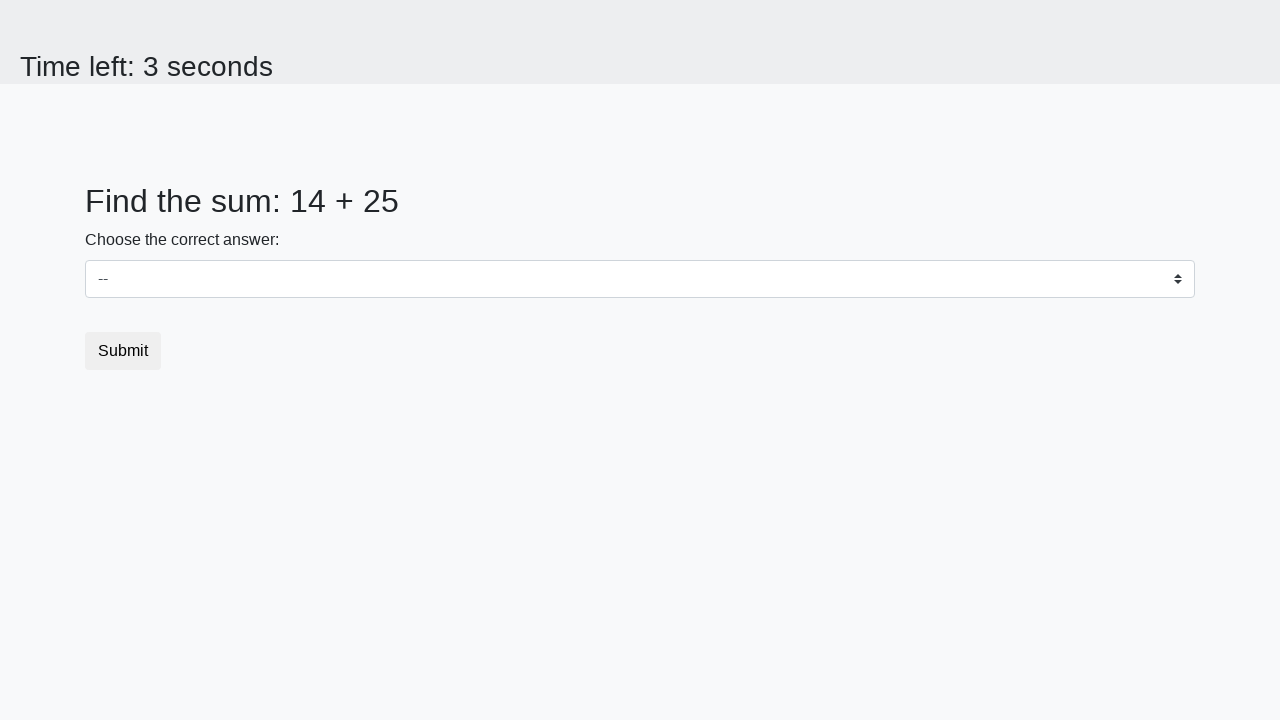

Selected the sum value 39 from the dropdown menu on select
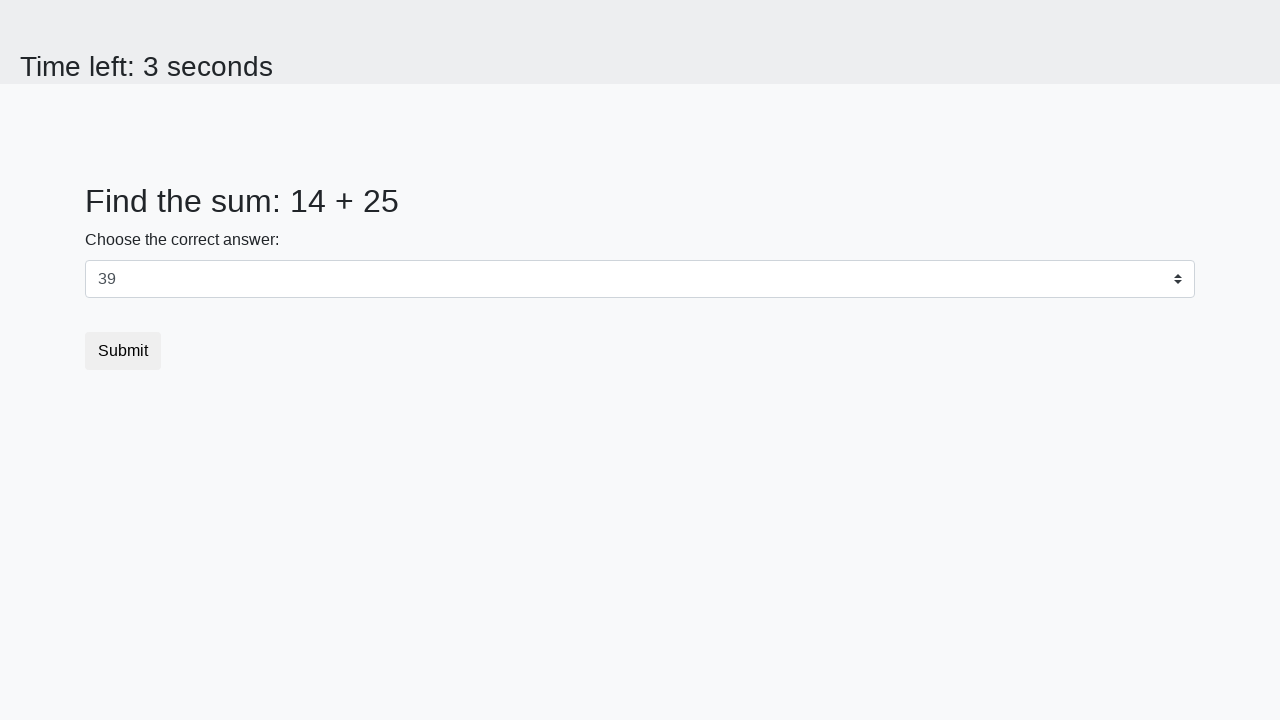

Clicked the Submit button at (123, 351) on button:text("Submit")
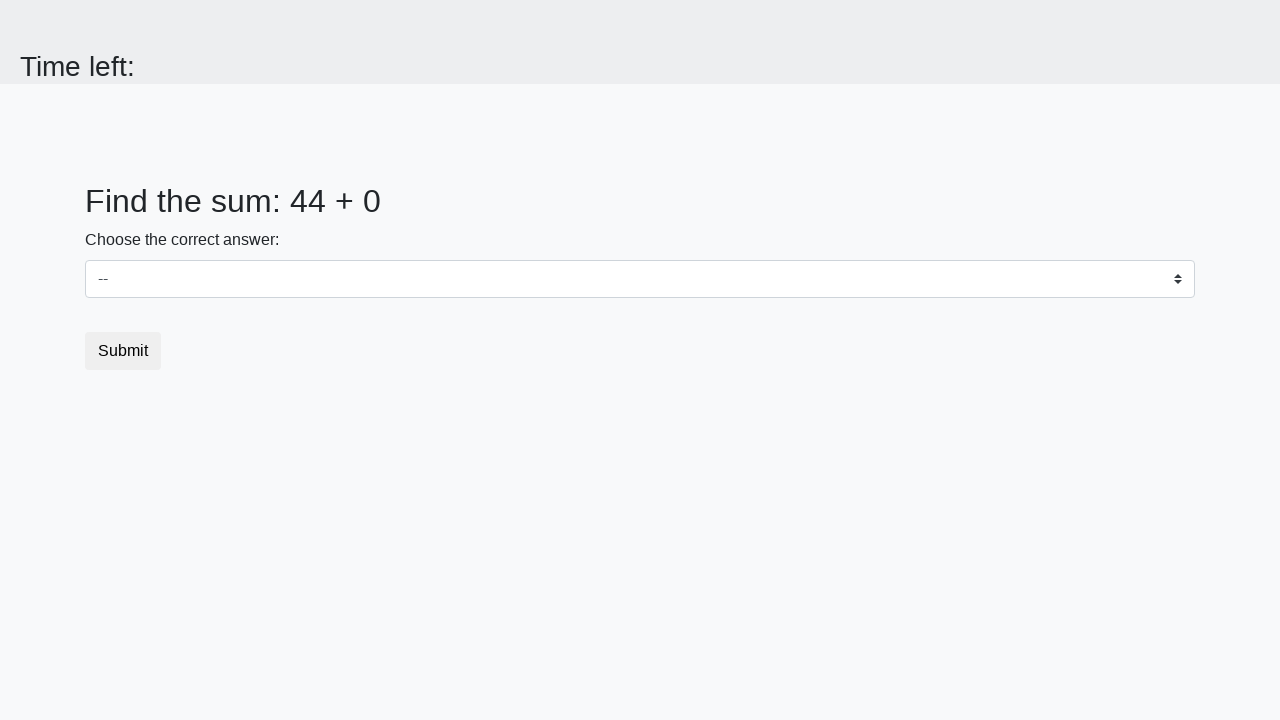

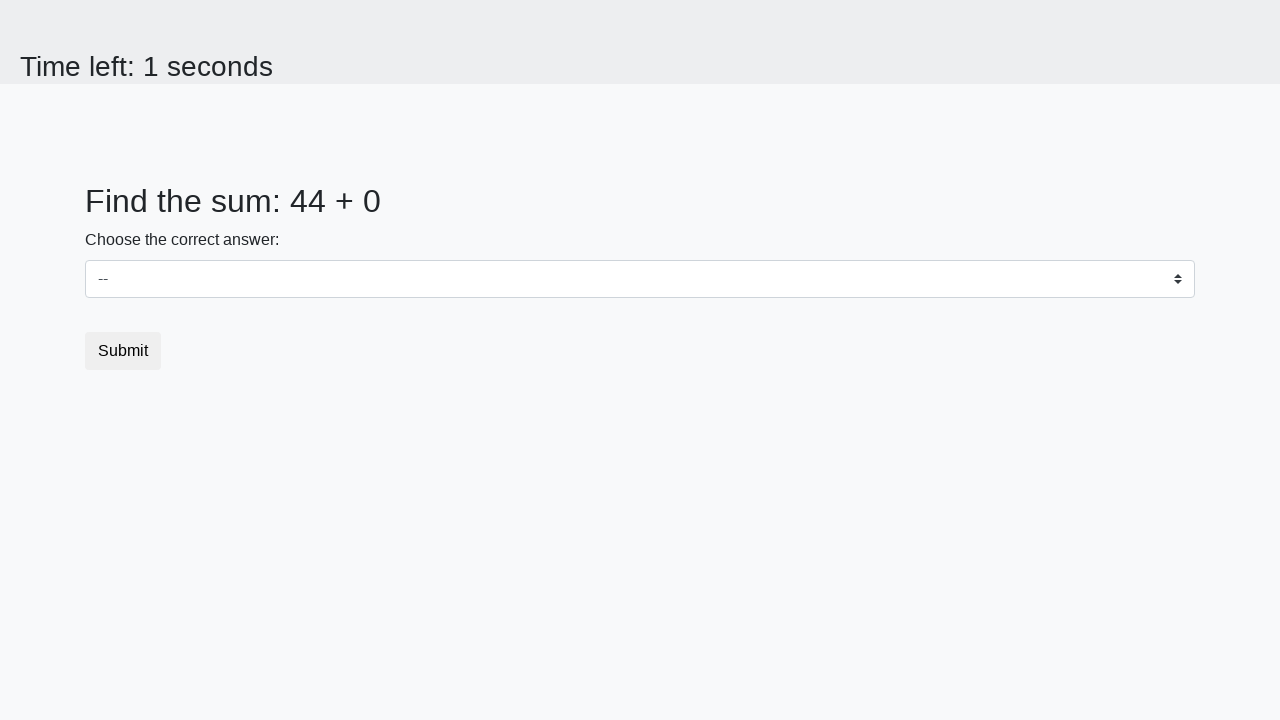